Tests single and multiple dropdown selection functionality by selecting various options from dropdown menus

Starting URL: https://demoqa.com/select-menu

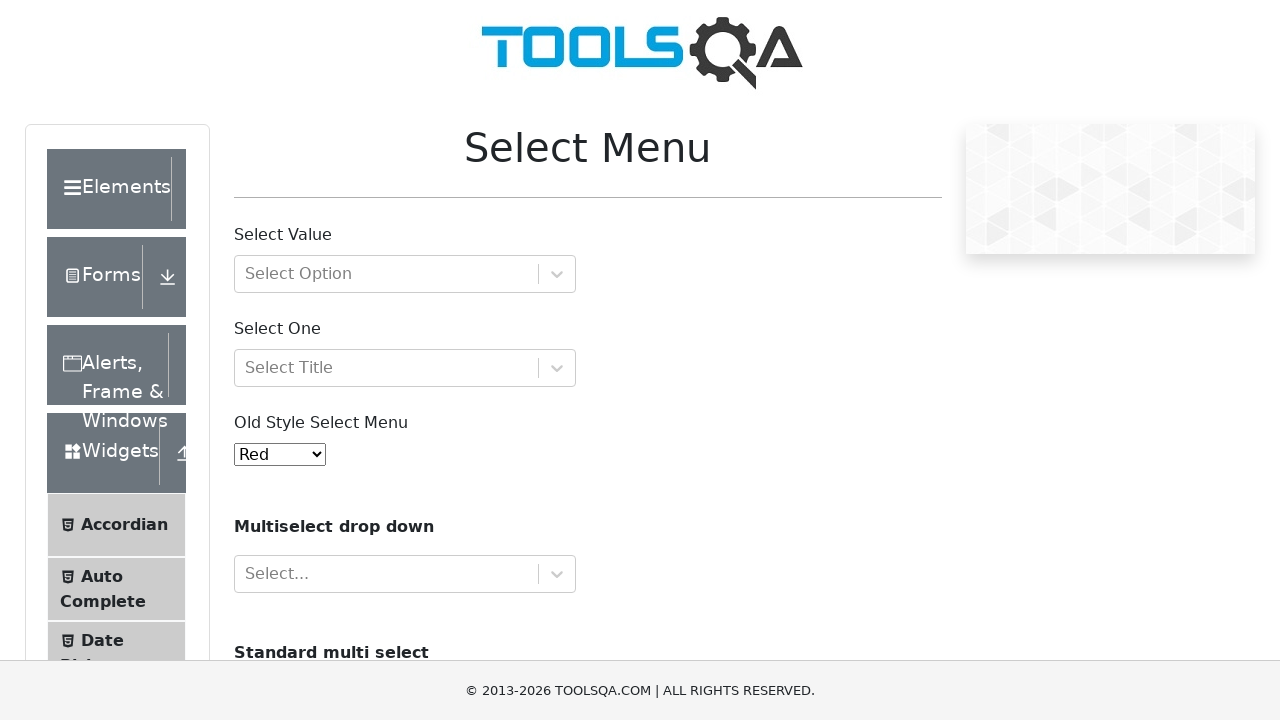

Scrolled down 400px to make dropdowns visible
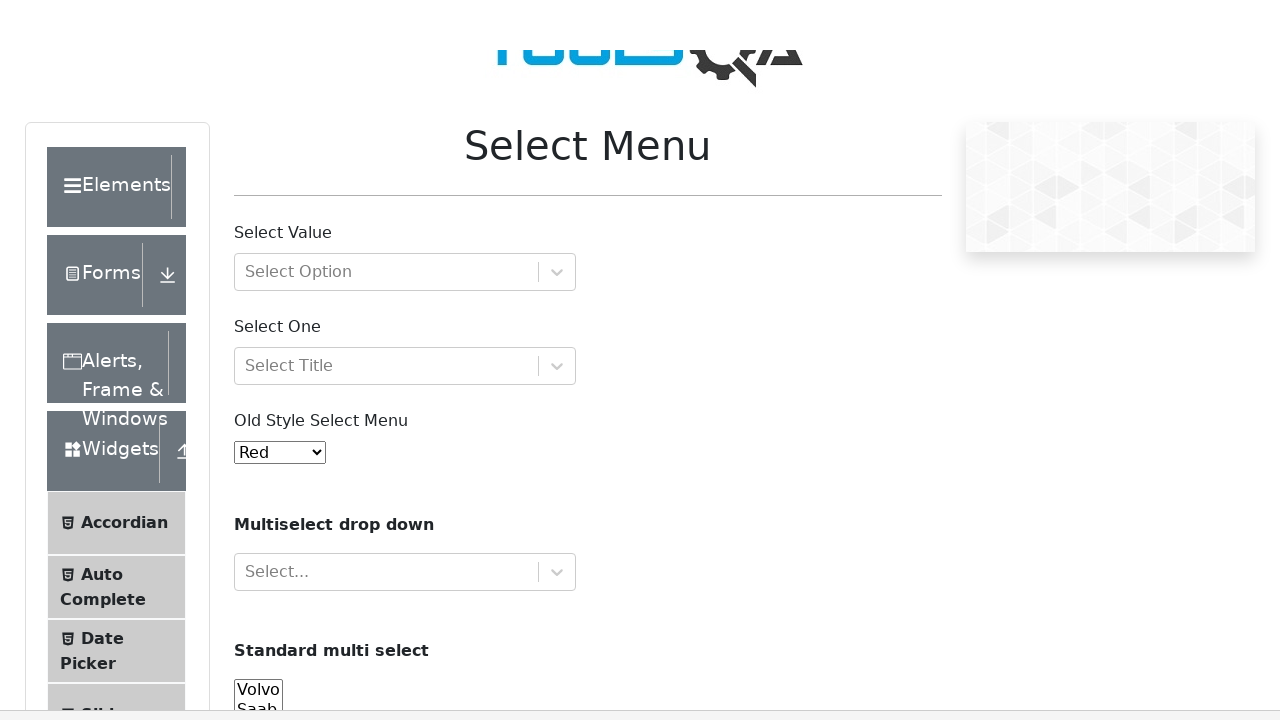

Selected Green option from single dropdown by value '2' on #oldSelectMenu
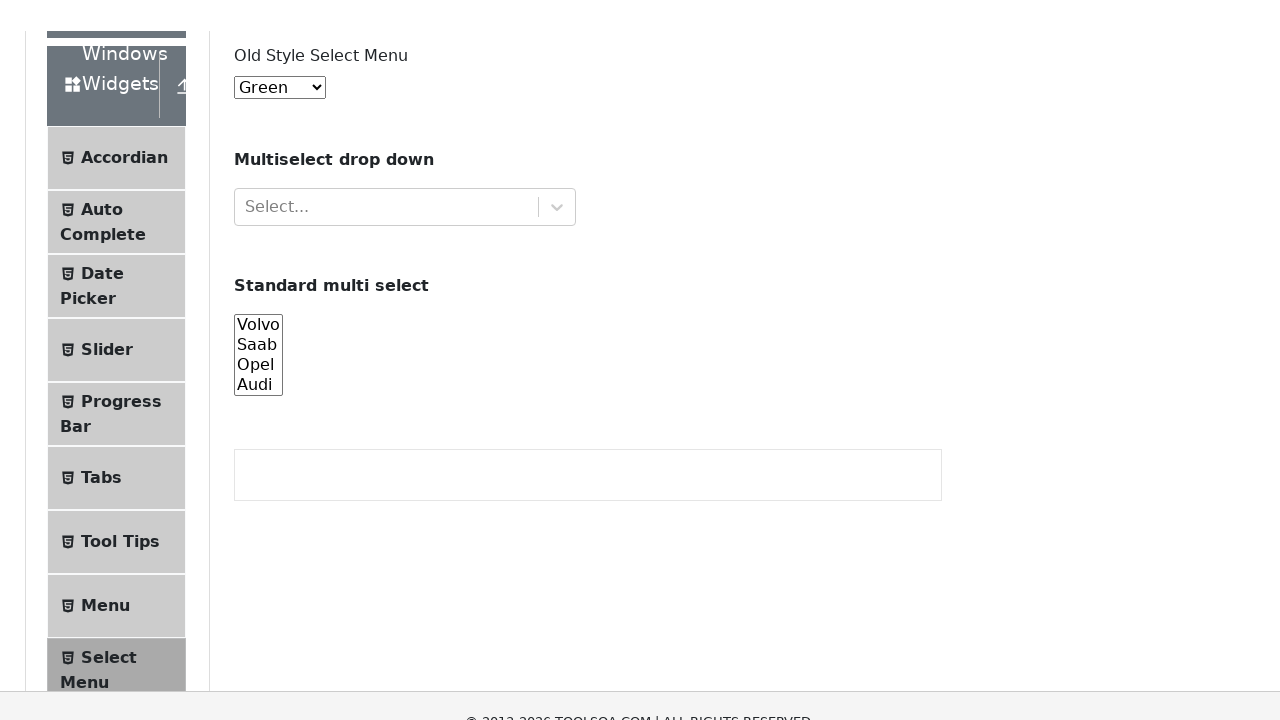

Waited 1000ms for selection to register
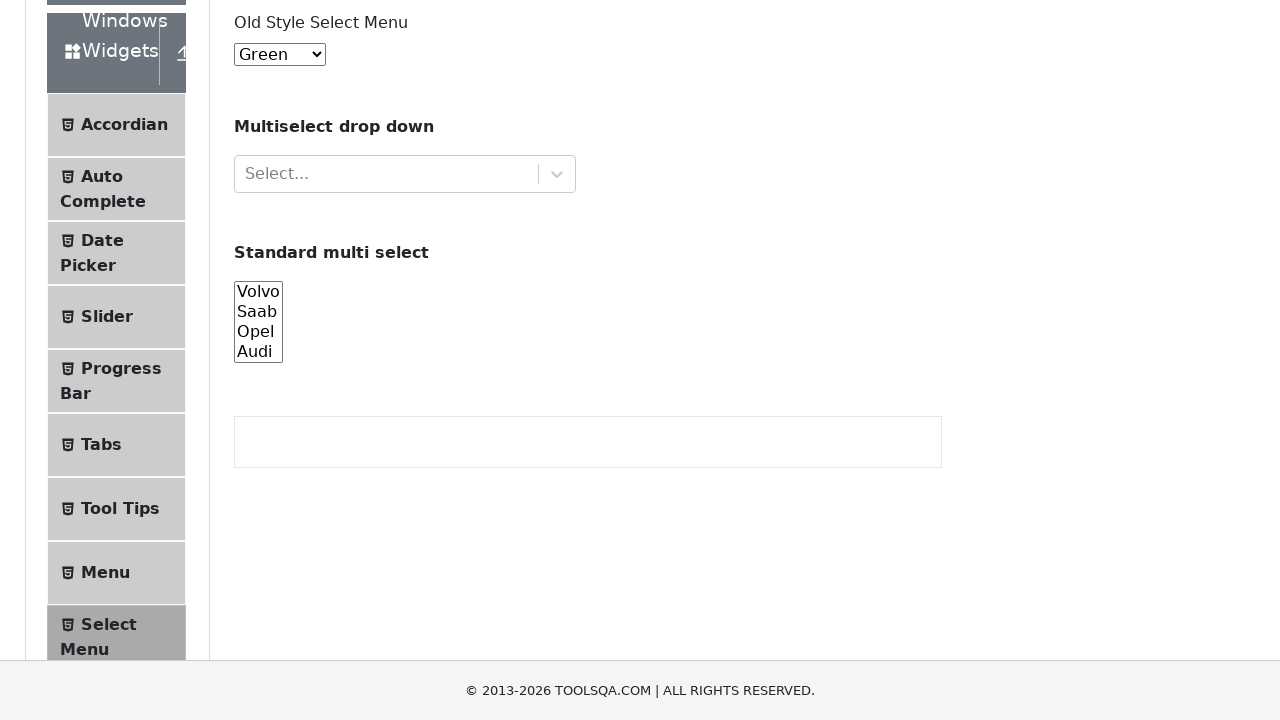

Selected Magenta option from single dropdown on #oldSelectMenu
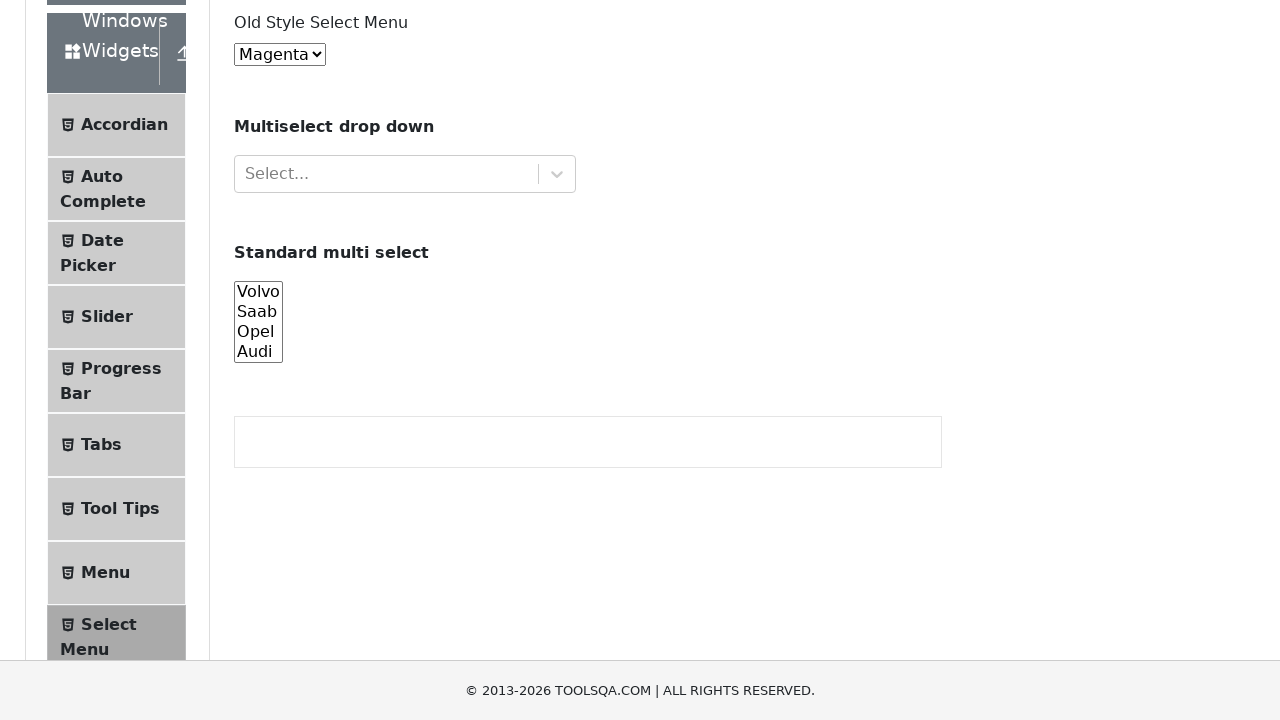

Waited 1000ms for selection to register
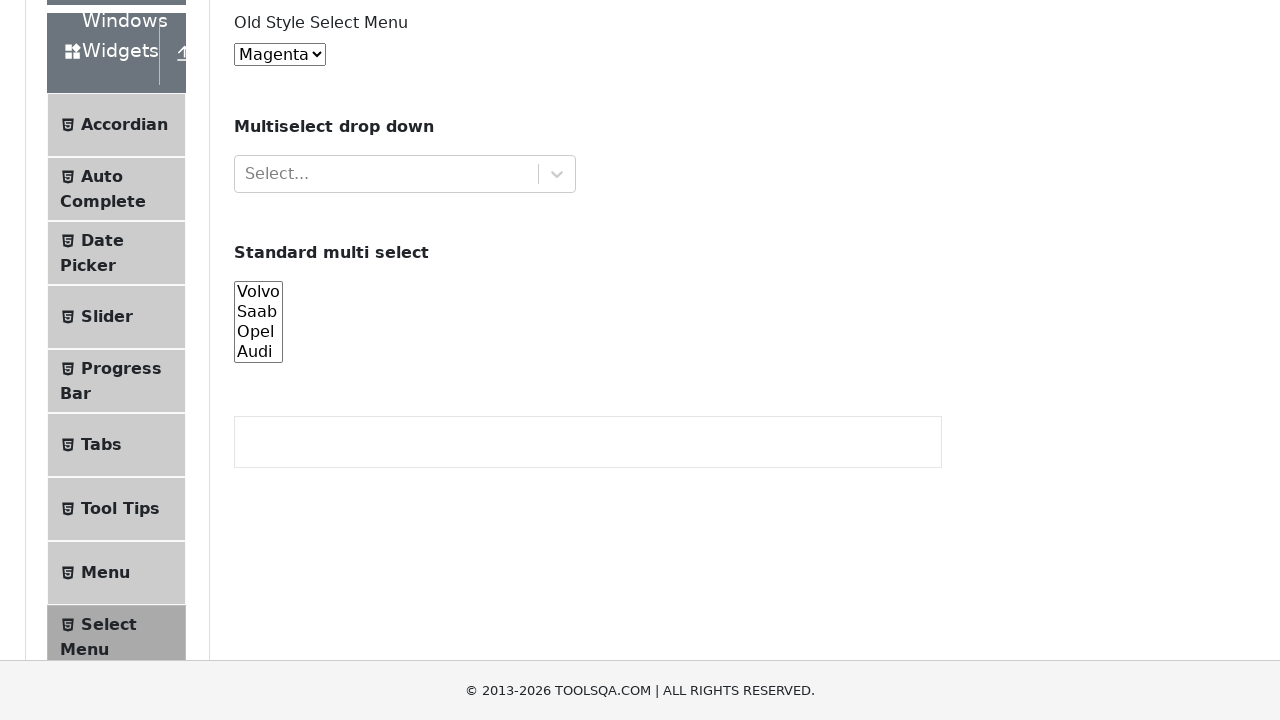

Selected Purple option from single dropdown on #oldSelectMenu
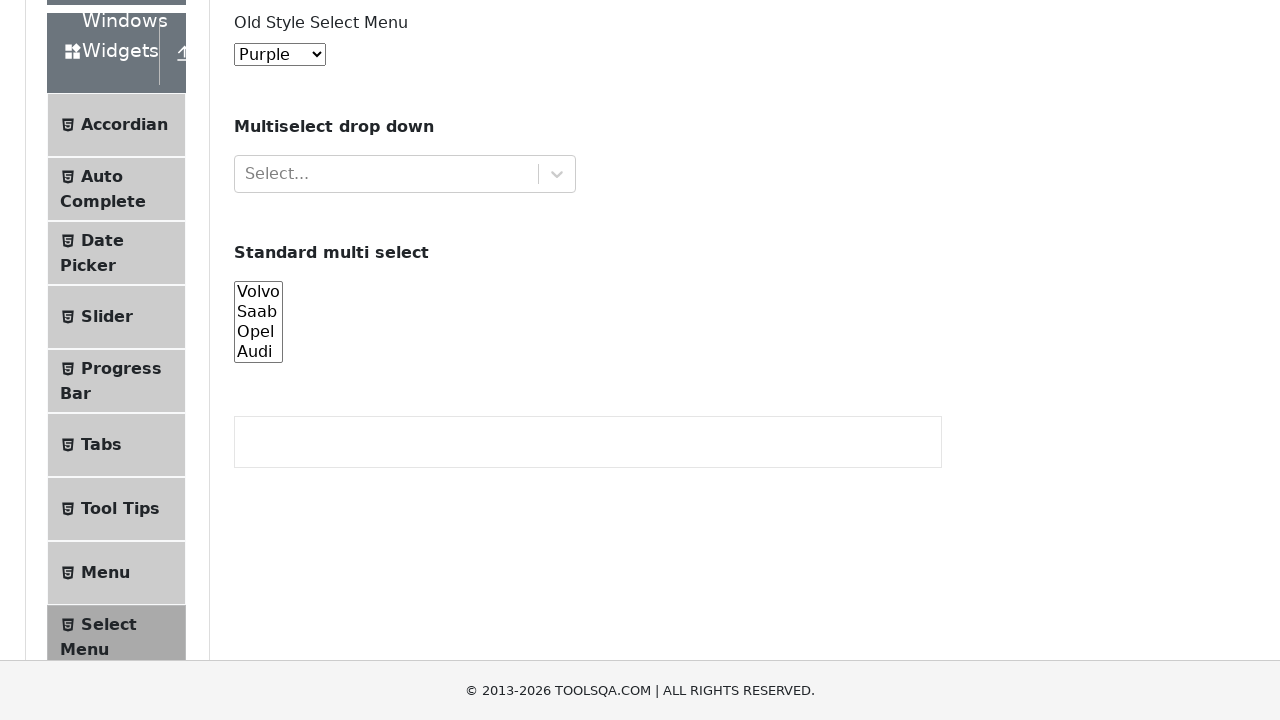

Selected Saab from multiple dropdown on #cars
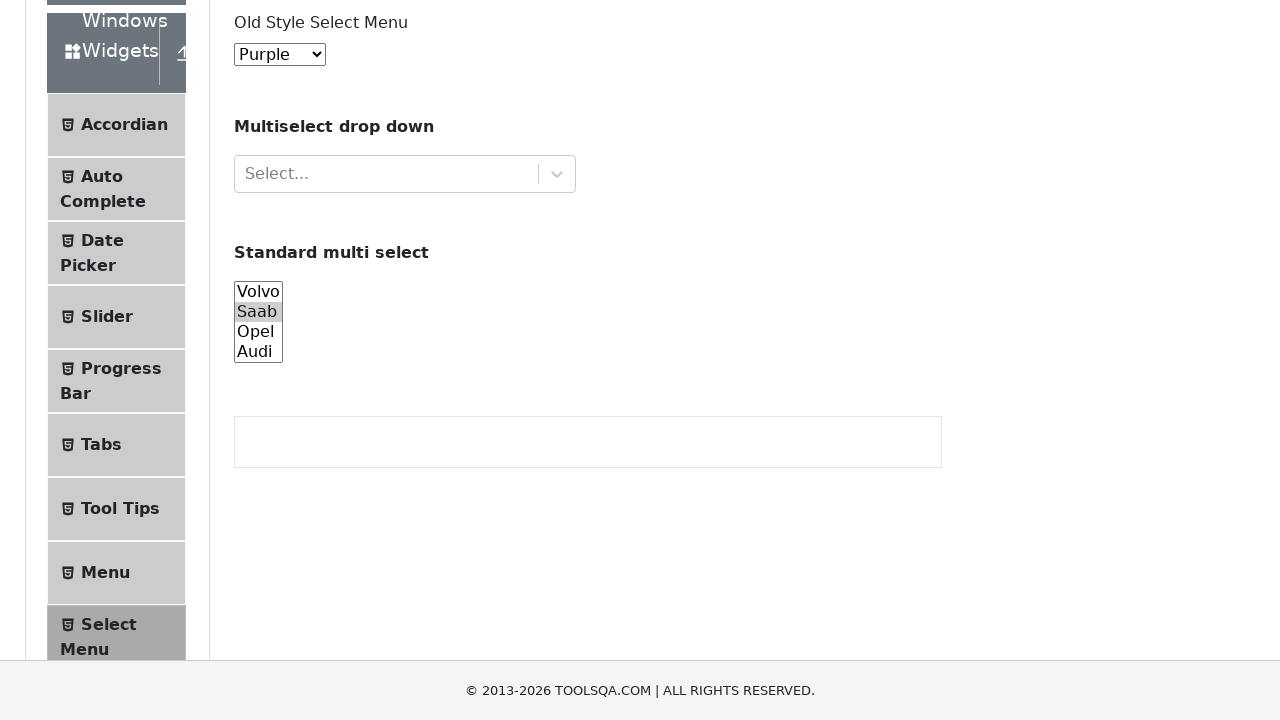

Selected Audi from multiple dropdown on #cars
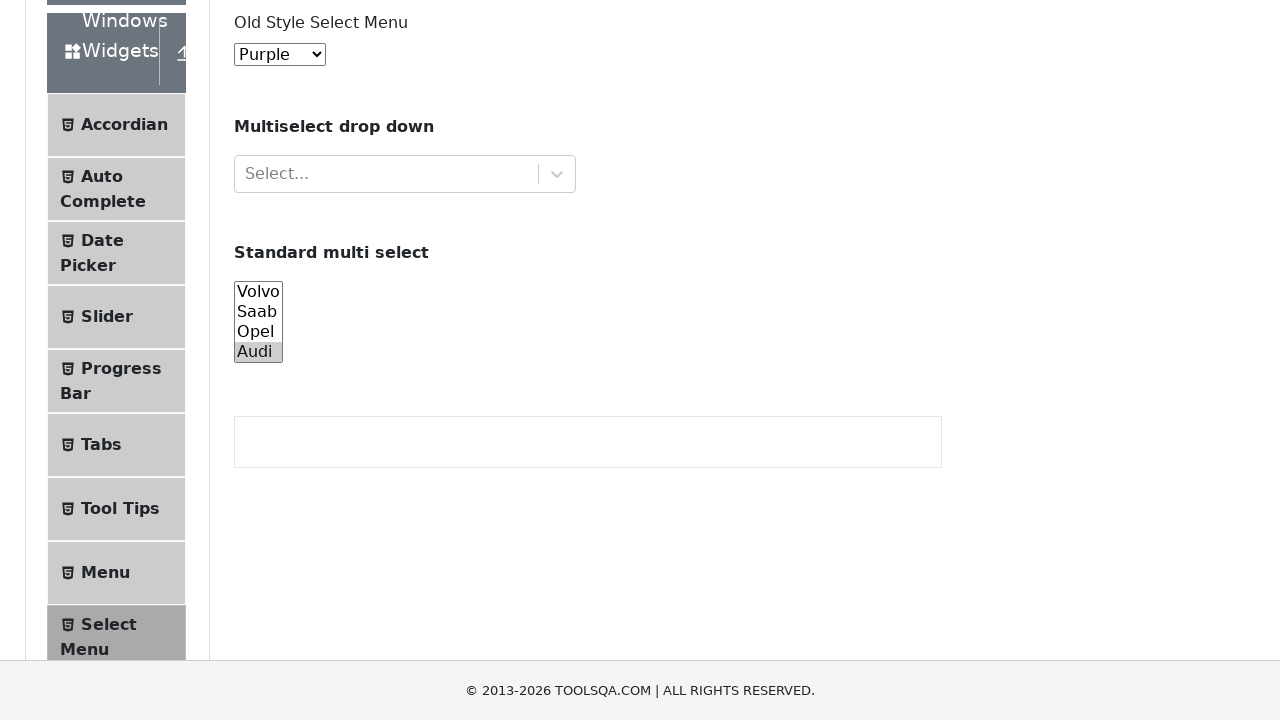

Selected Volvo from multiple dropdown on #cars
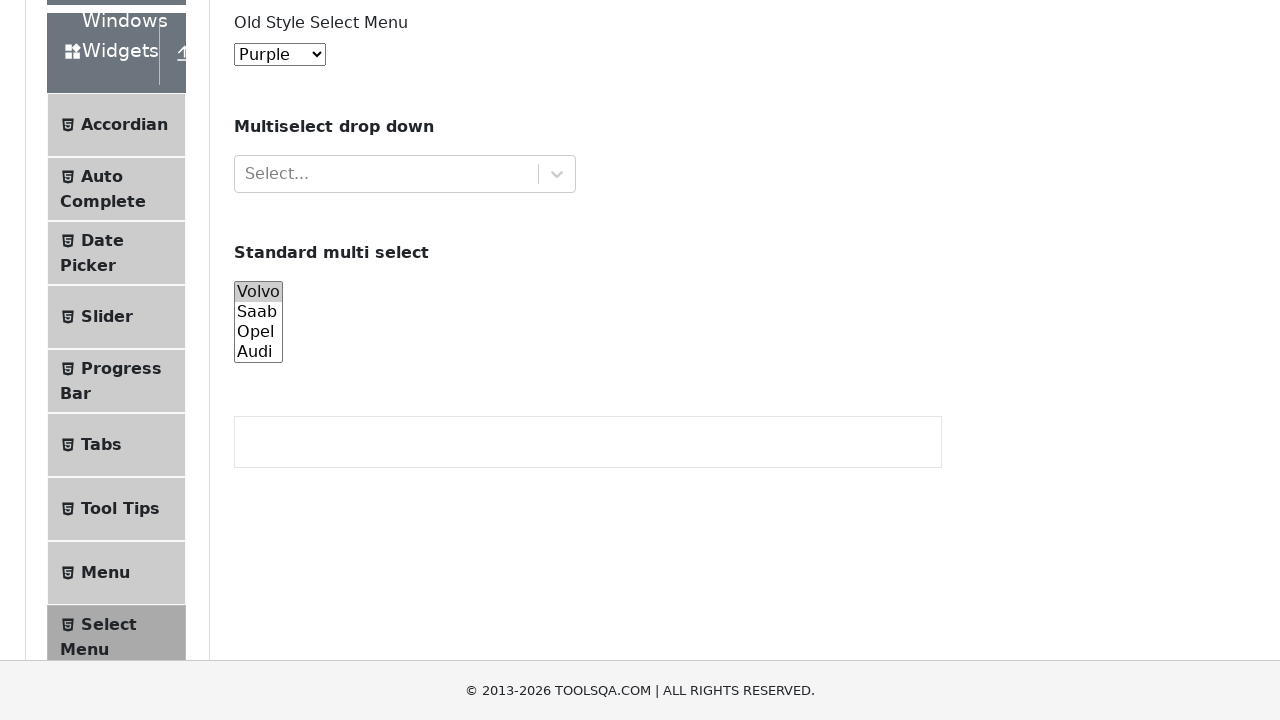

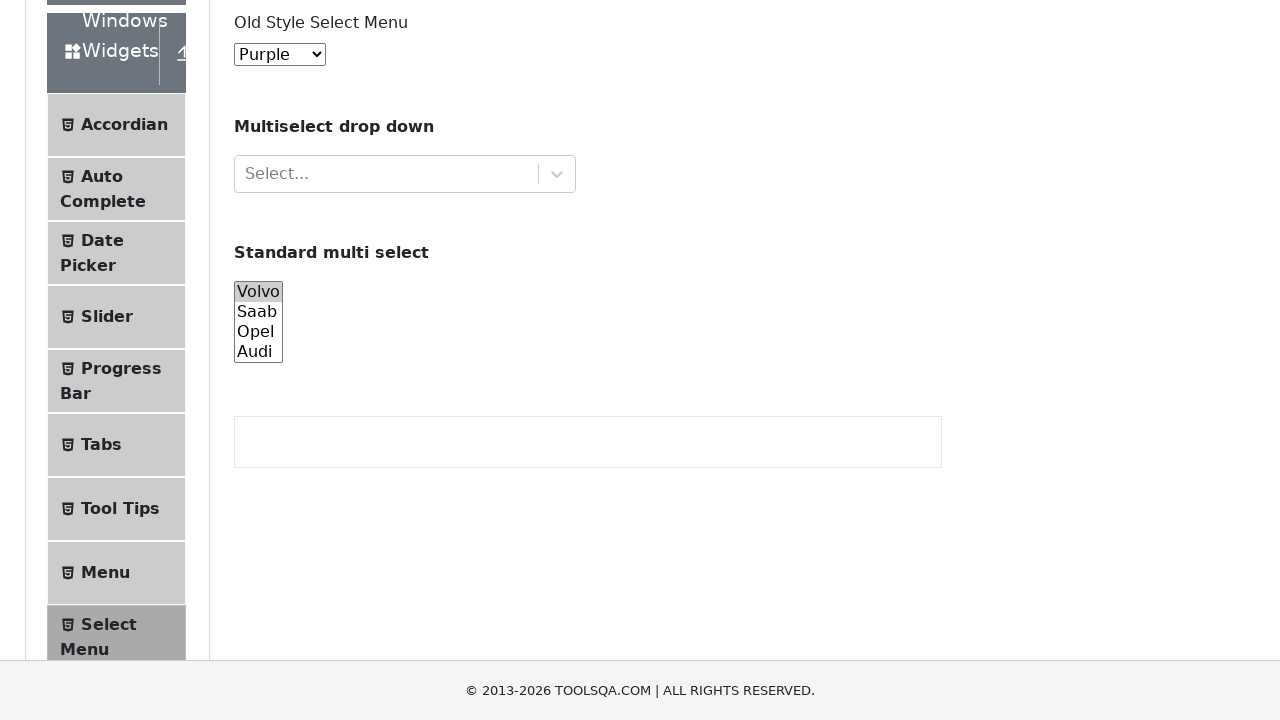